Tests hovering over an image to reveal additional information

Starting URL: https://the-internet.herokuapp.com/hovers

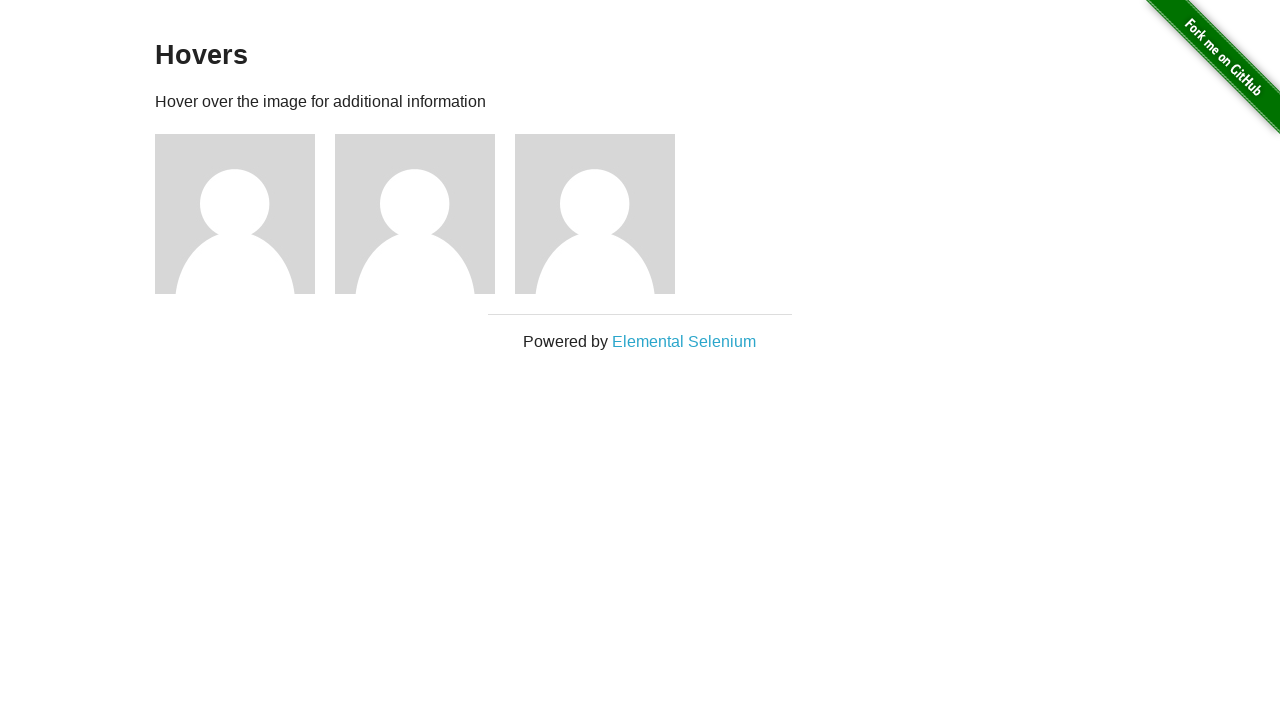

Navigated to hovers page
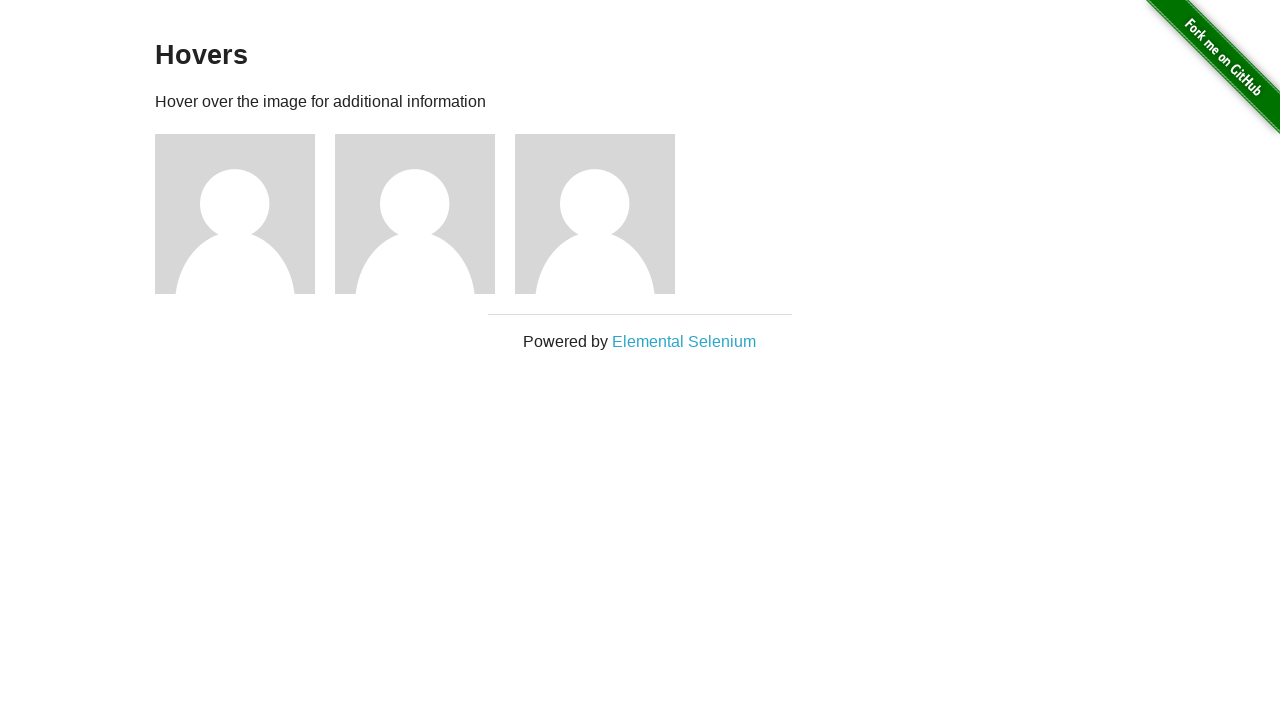

Hovered over the first image at (235, 214) on xpath=//div[@class='example']/div[1]/img
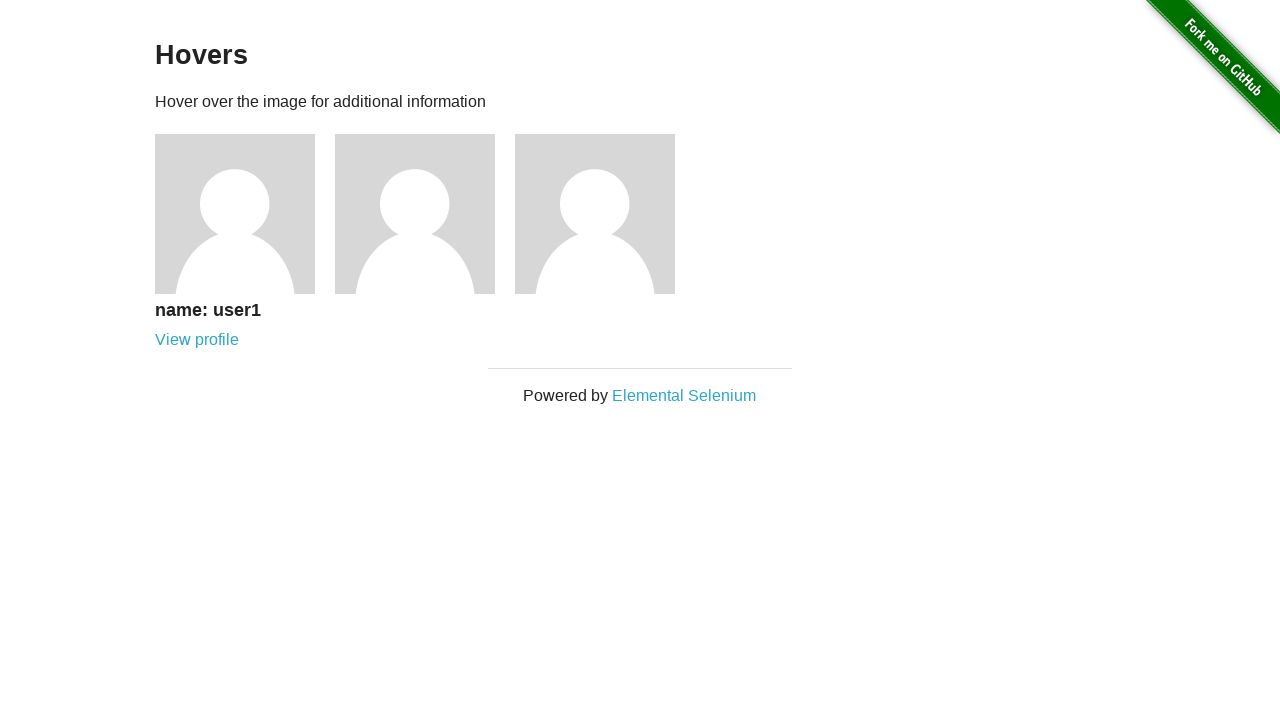

Profile text appeared after hovering over image
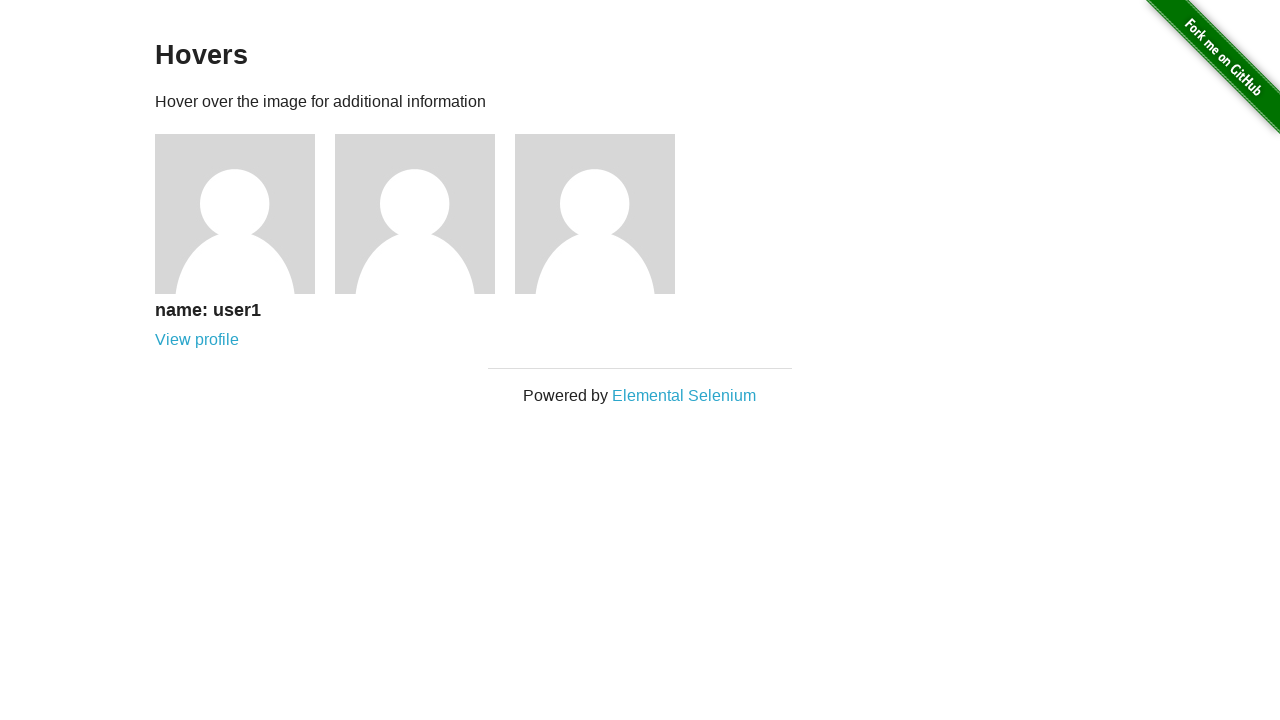

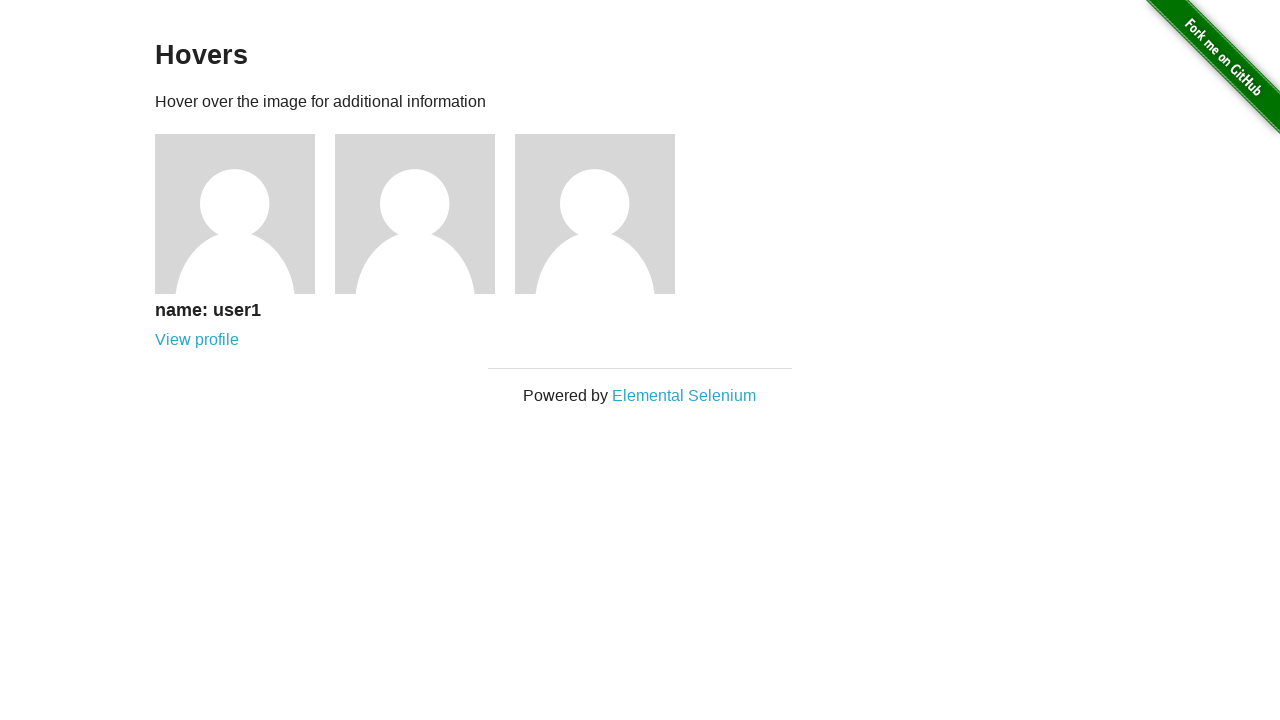